Tests that new todo items are appended to the bottom of the list by creating 3 items

Starting URL: https://demo.playwright.dev/todomvc

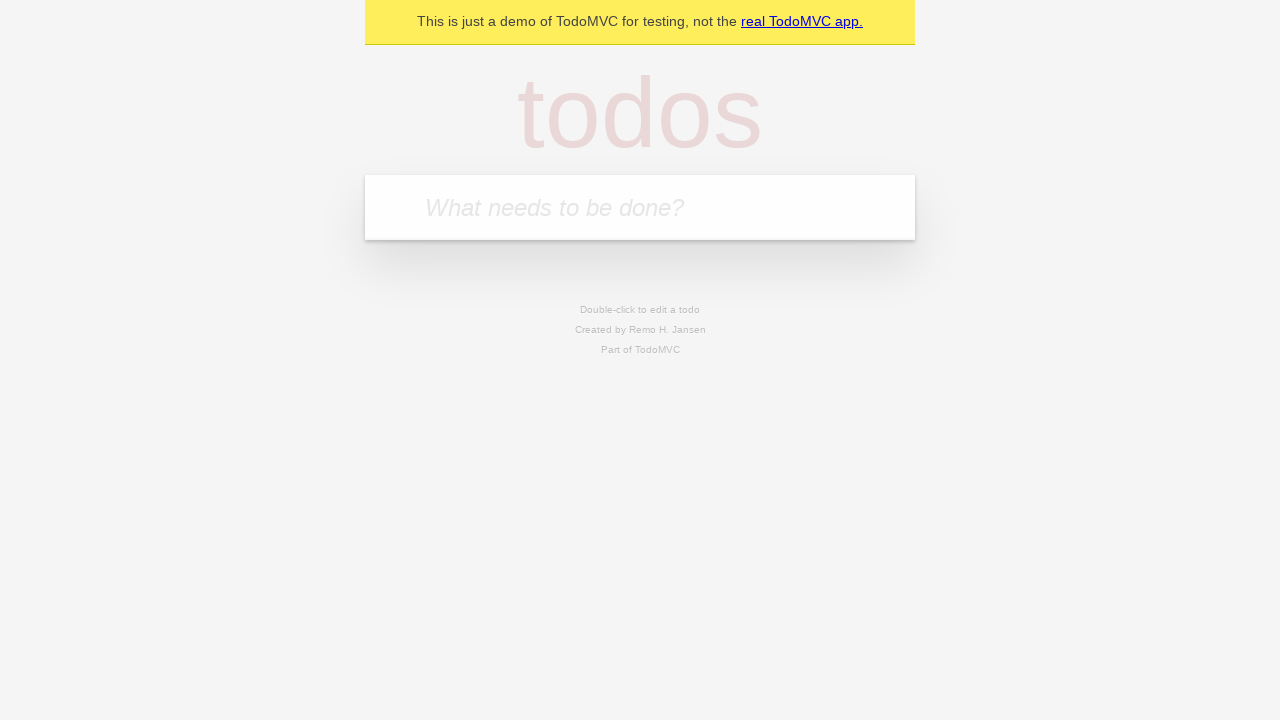

Located the 'What needs to be done?' input field
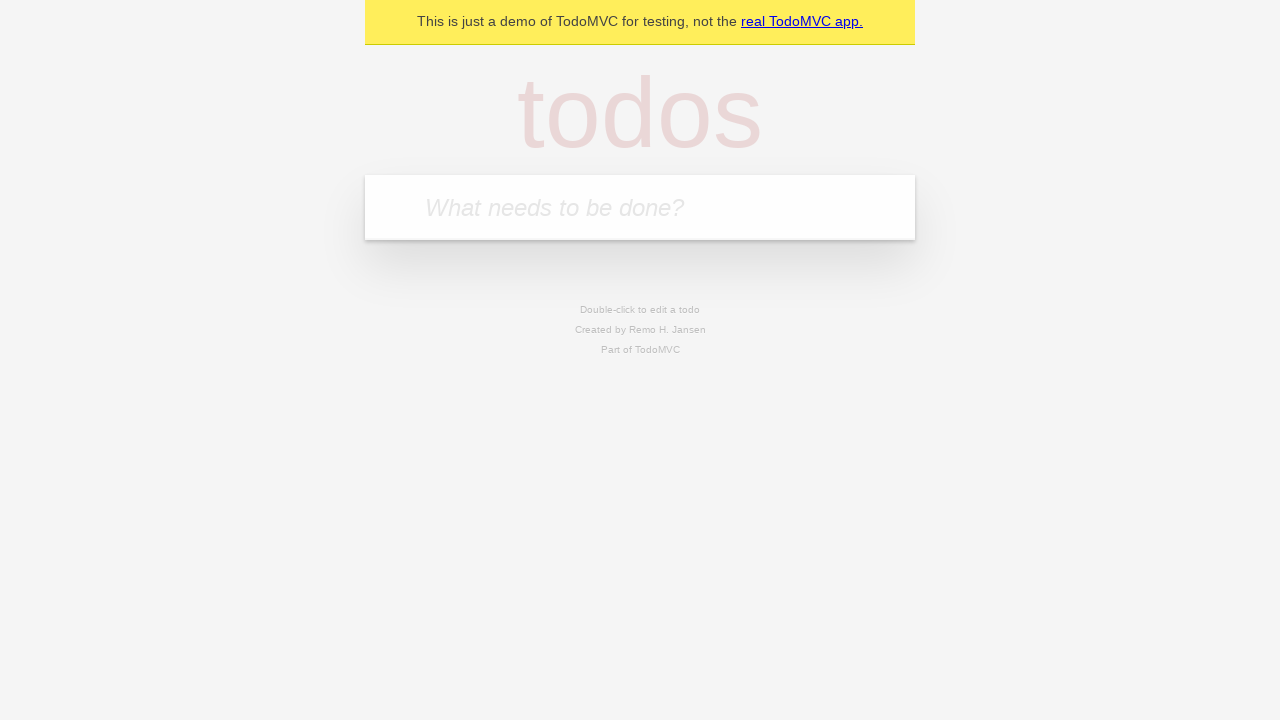

Filled first todo item: 'buy some cheese' on internal:attr=[placeholder="What needs to be done?"i]
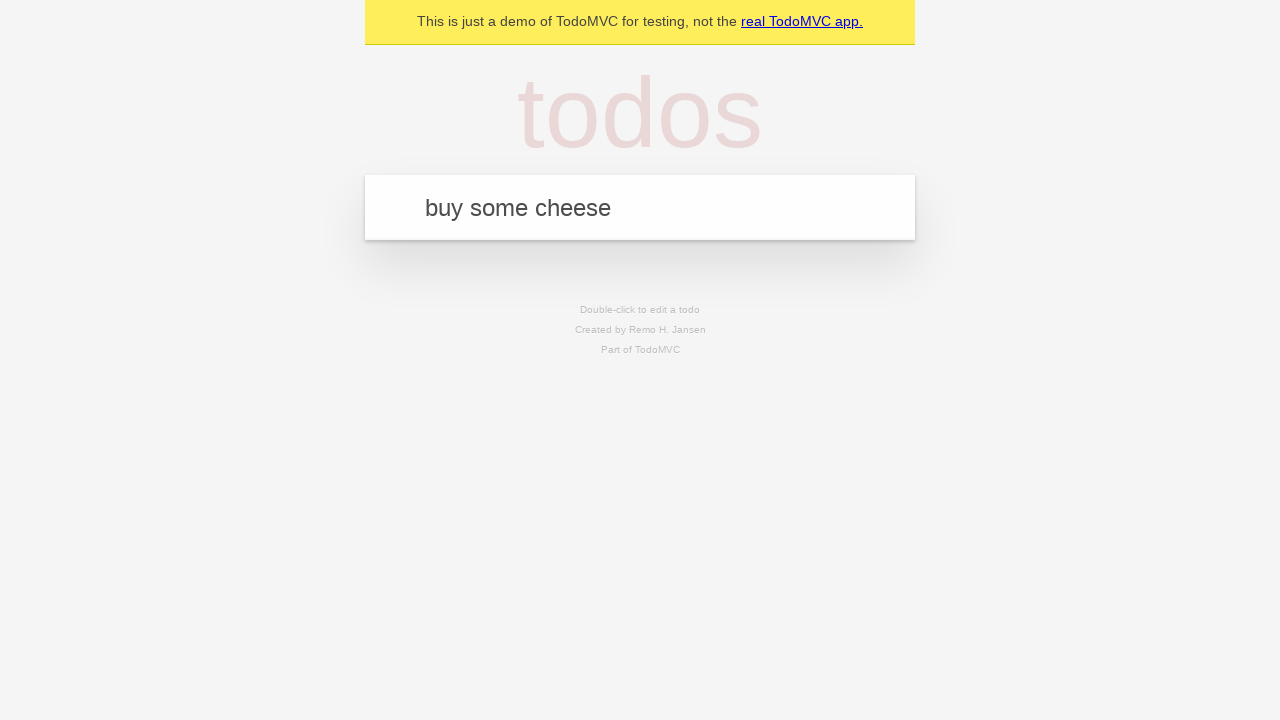

Pressed Enter to create first todo item on internal:attr=[placeholder="What needs to be done?"i]
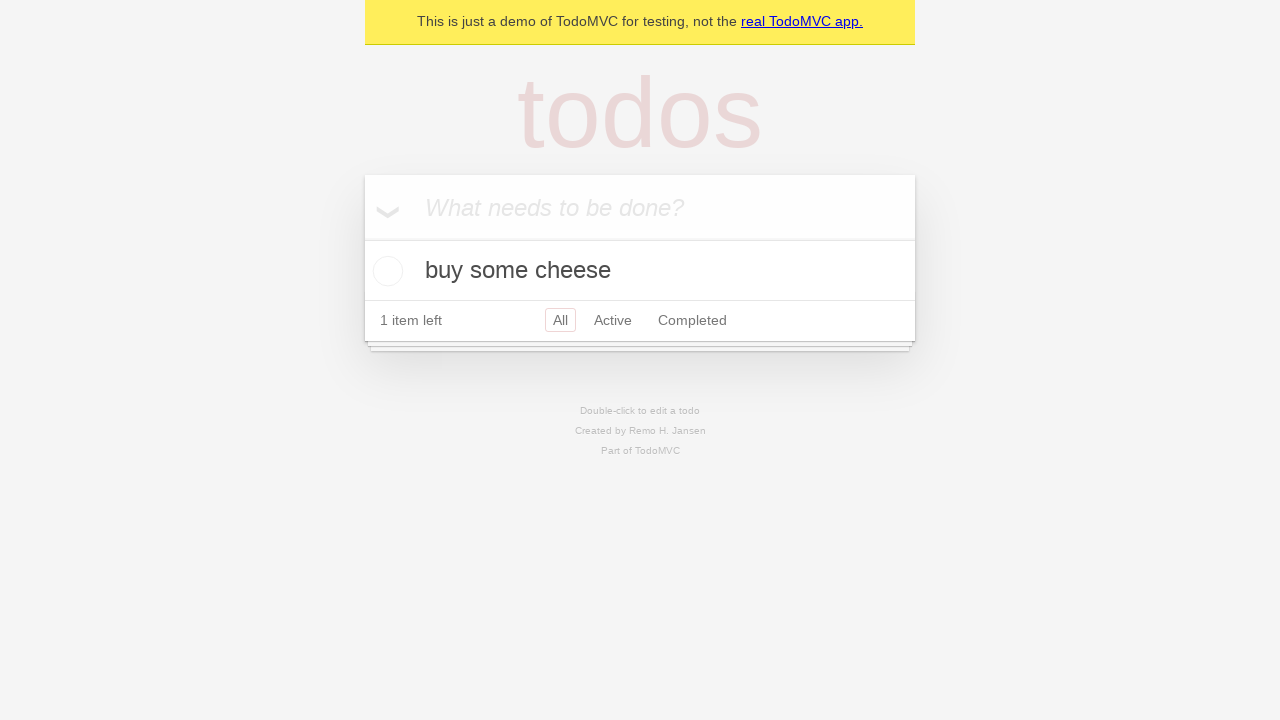

Filled second todo item: 'feed the cat' on internal:attr=[placeholder="What needs to be done?"i]
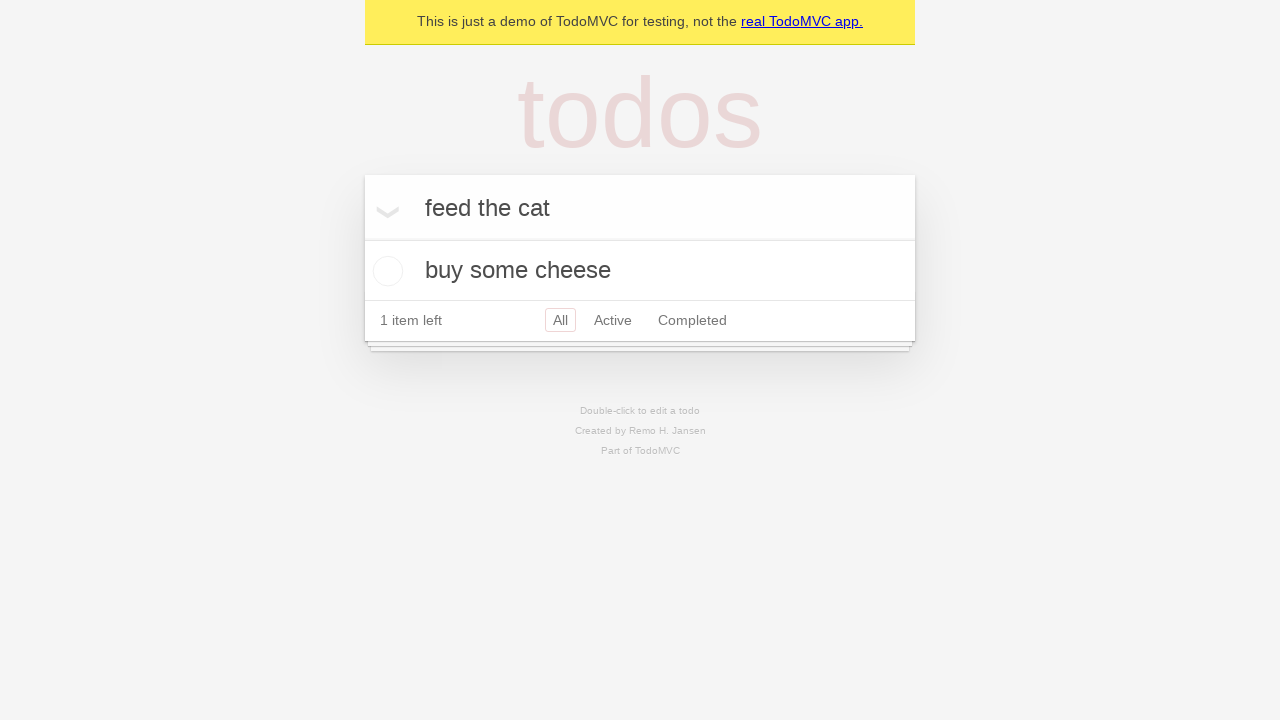

Pressed Enter to create second todo item on internal:attr=[placeholder="What needs to be done?"i]
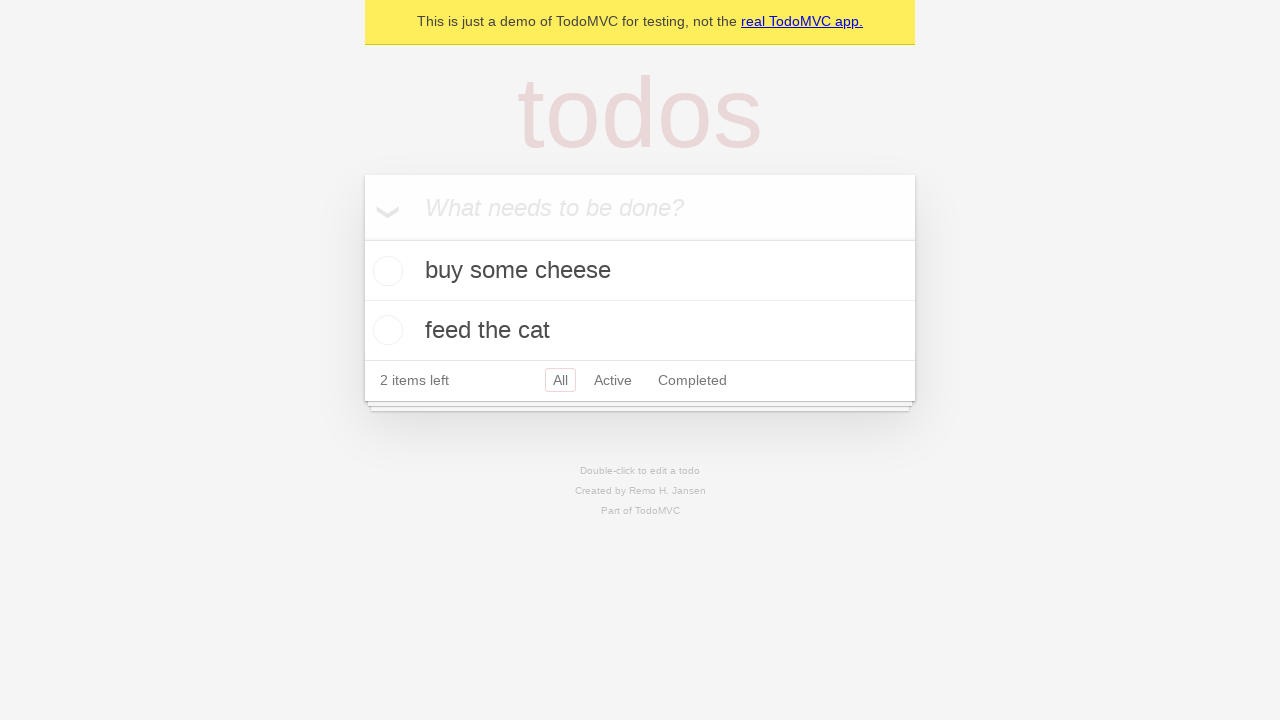

Filled third todo item: 'book a doctors appointment' on internal:attr=[placeholder="What needs to be done?"i]
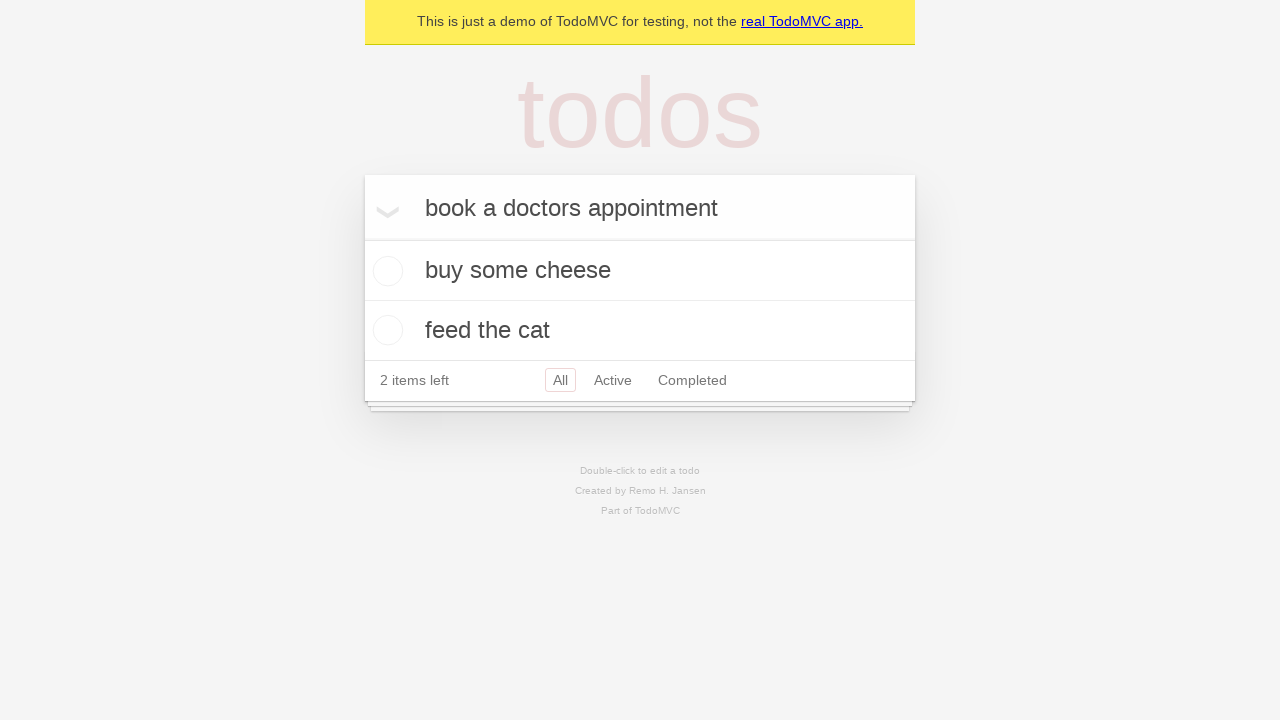

Pressed Enter to create third todo item on internal:attr=[placeholder="What needs to be done?"i]
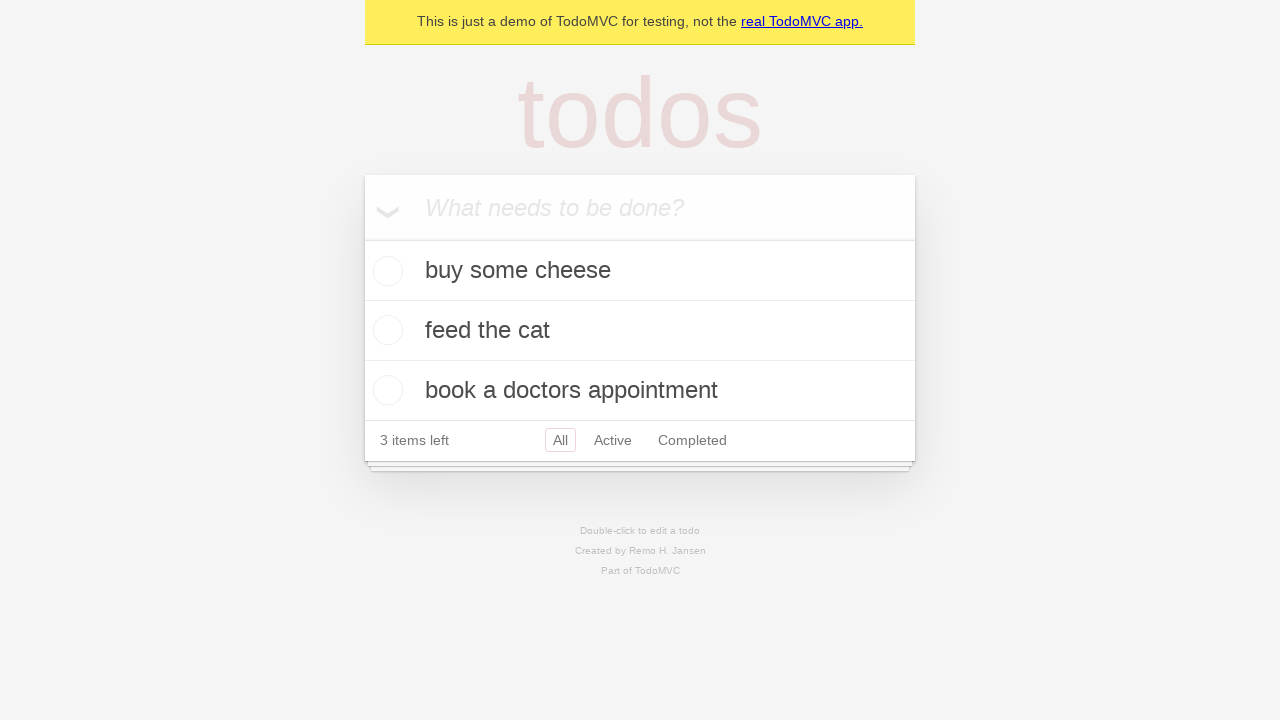

Verified todo count element appeared, confirming all 3 items were added to the list
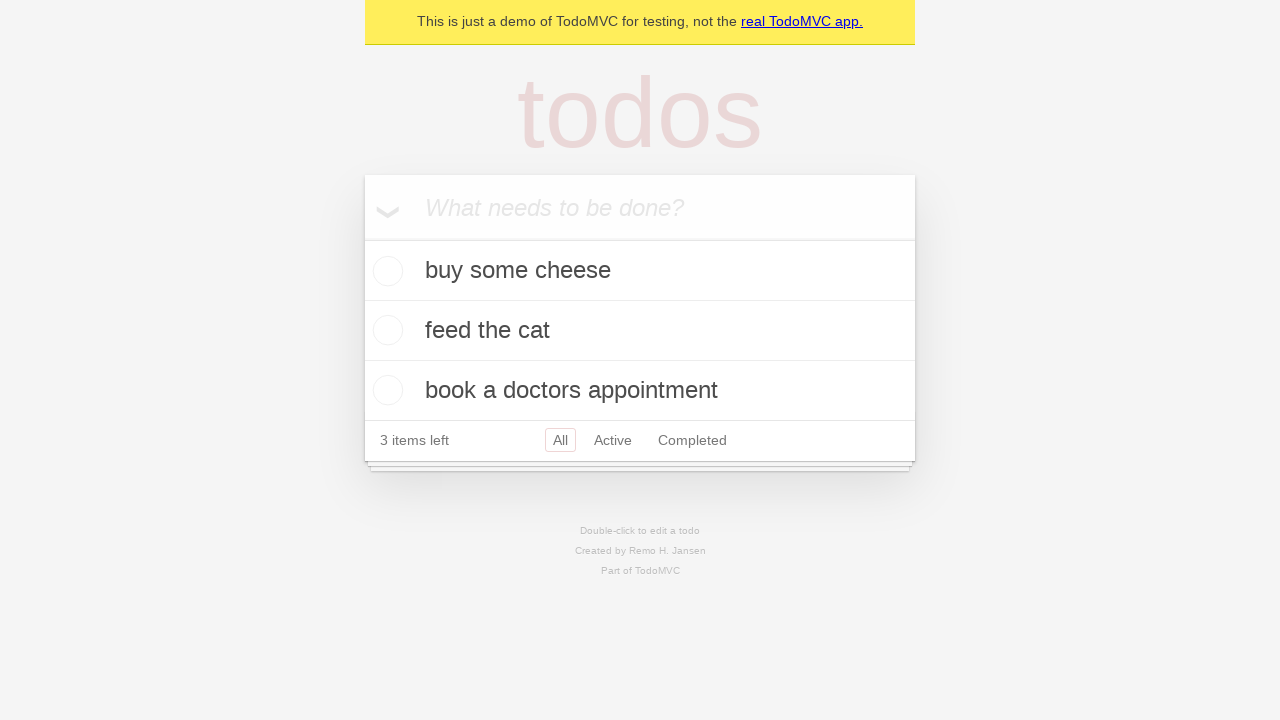

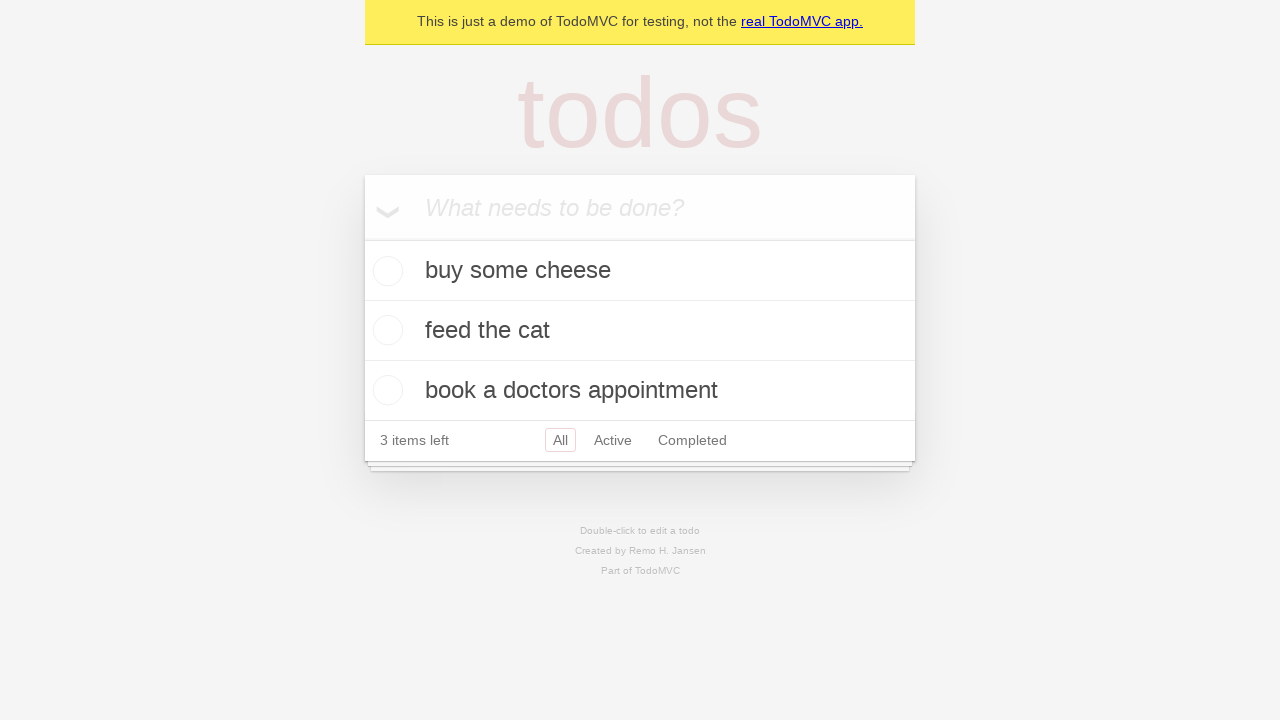